Tests entering text in a JavaScript prompt by clicking the third button, entering a name, and verifying it appears in the result

Starting URL: https://testcenter.techproeducation.com/index.php?page=javascript-alerts

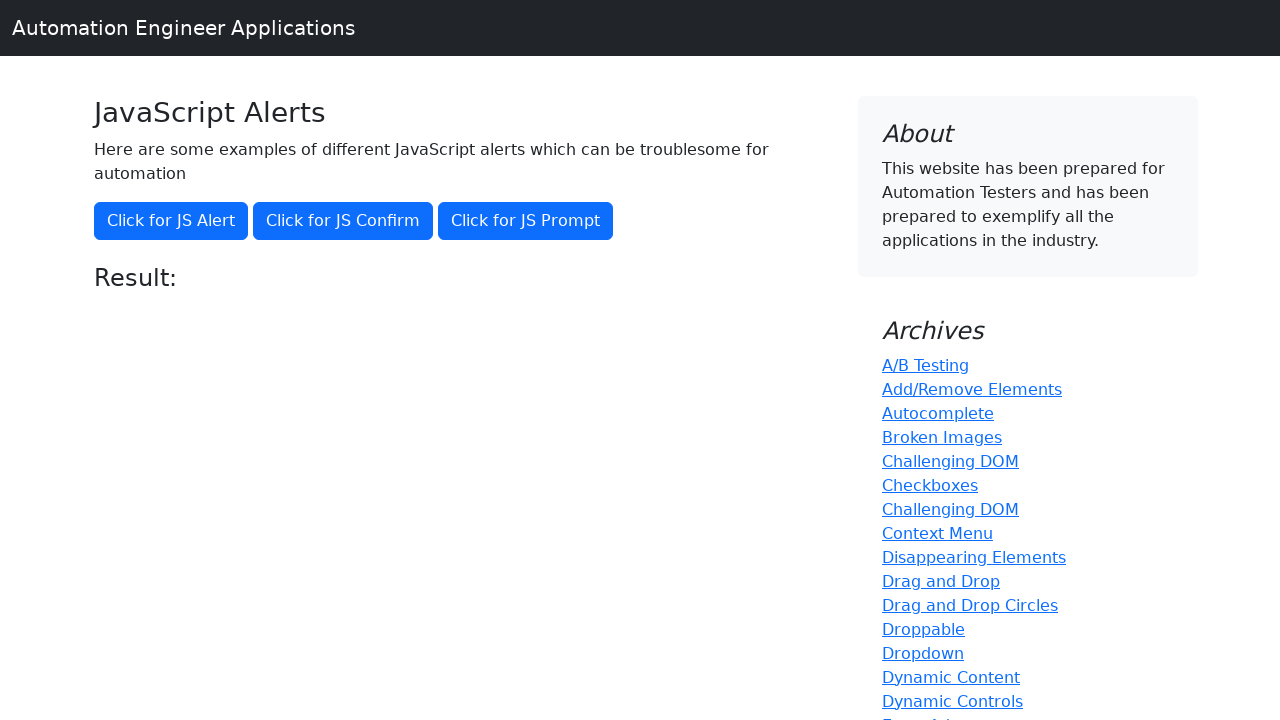

Set up dialog handler to accept prompt with 'TestUser123'
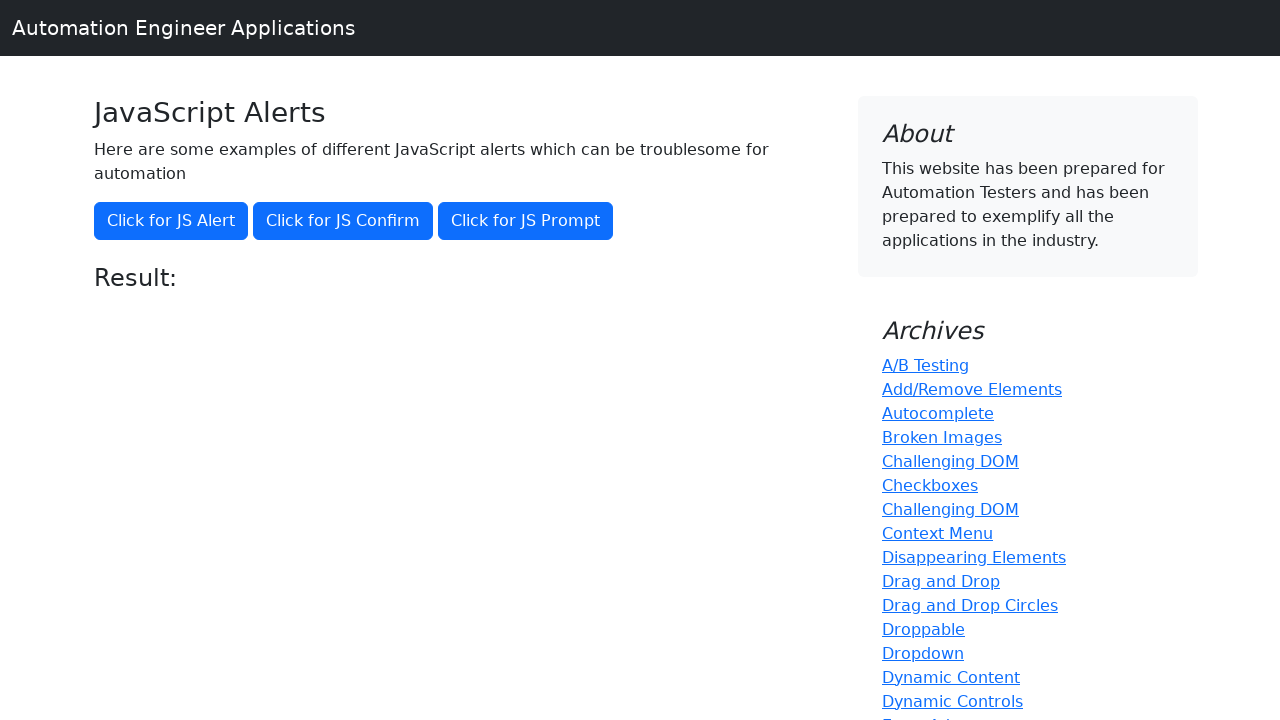

Clicked the third button to trigger JavaScript prompt at (526, 221) on (//button)[3]
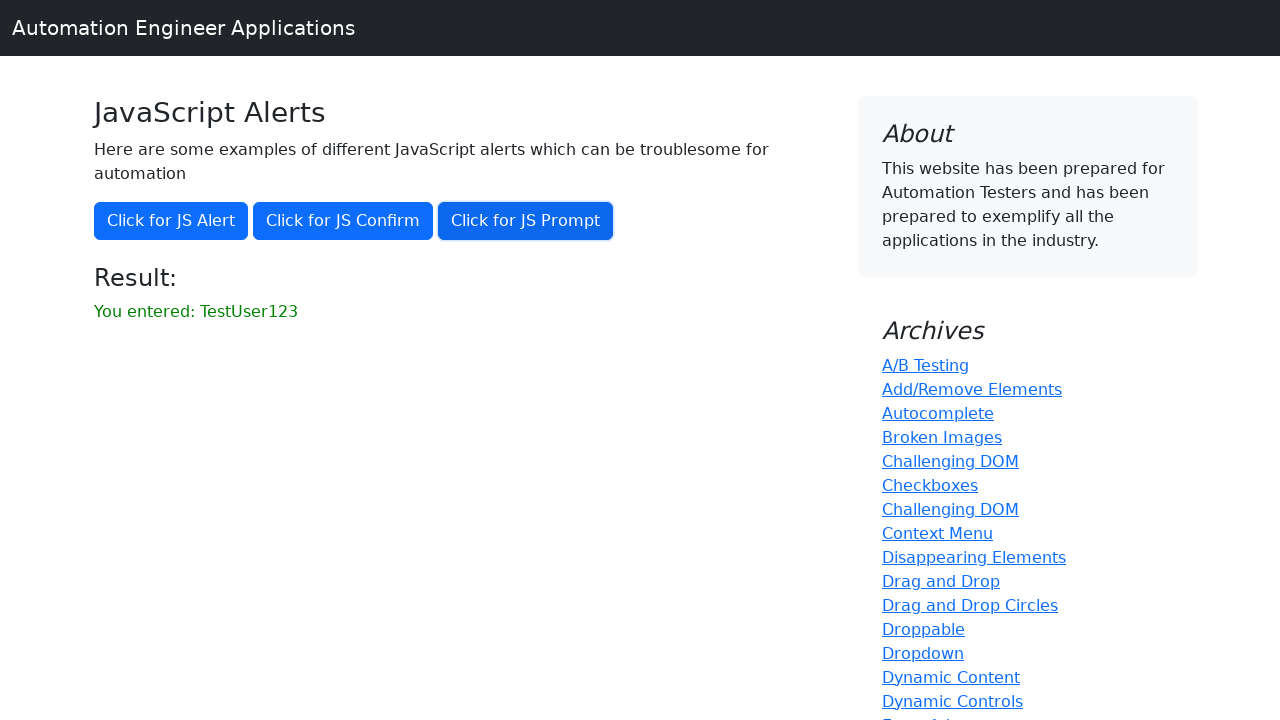

Located result element containing the prompt response
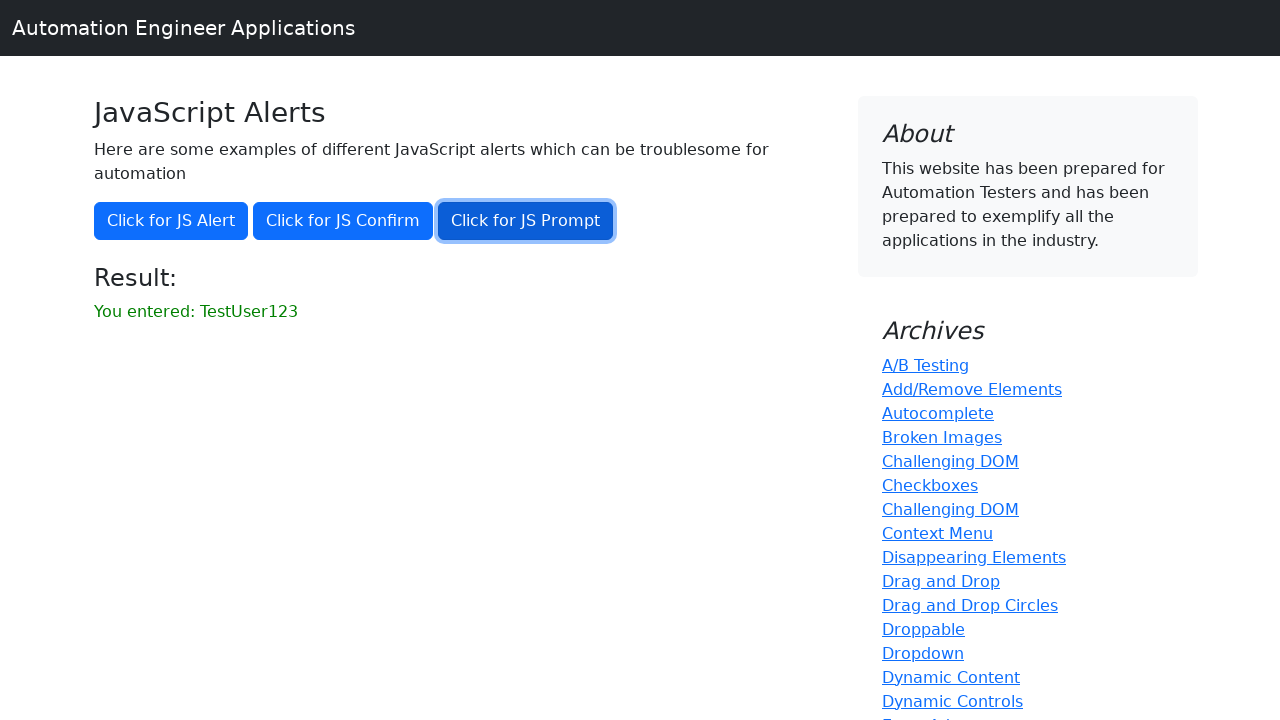

Verified 'TestUser123' appears in the result message
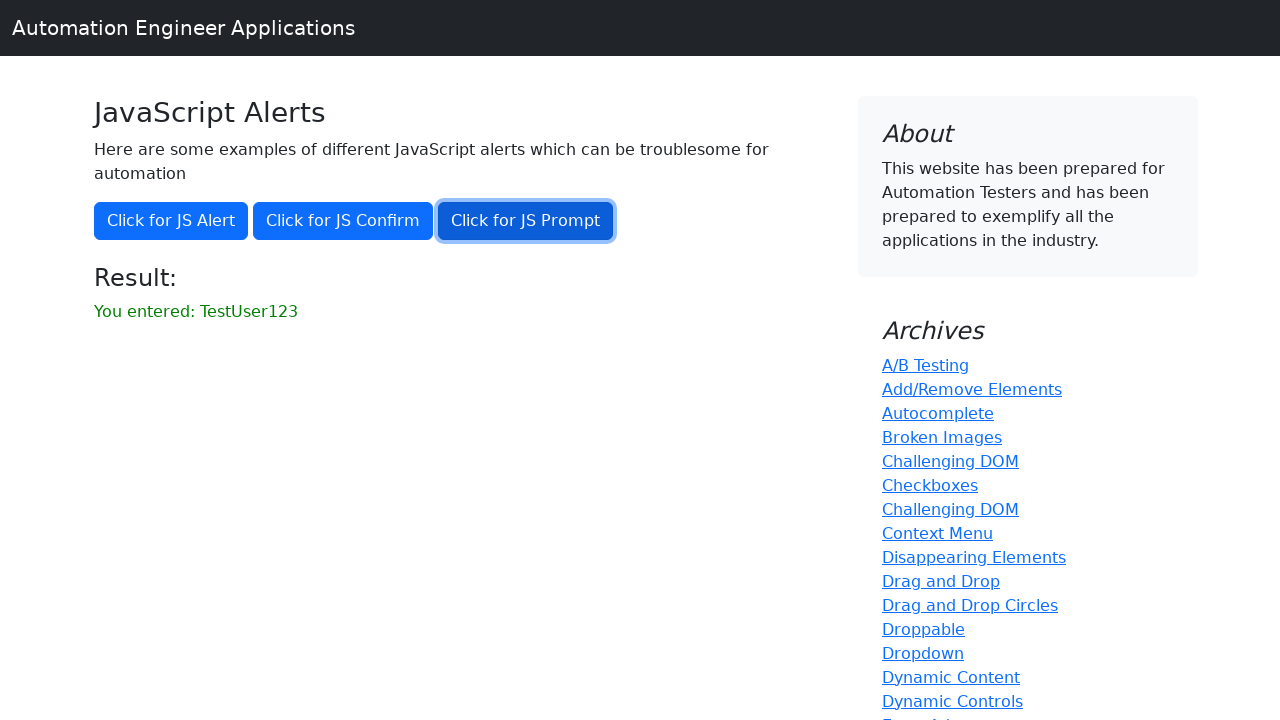

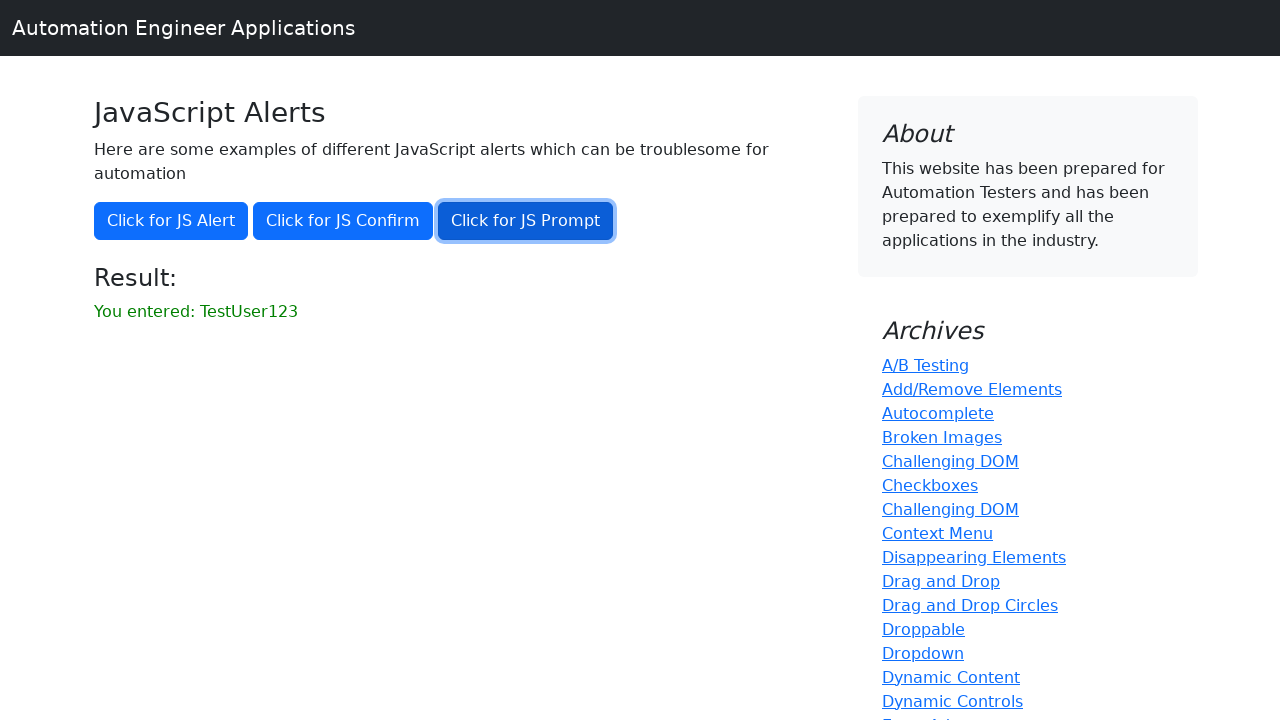